Verifies that the page contains at least one header element for semantic structure.

Starting URL: https://finndude.github.io/DBI-Coursework/People-Search/people-search.html

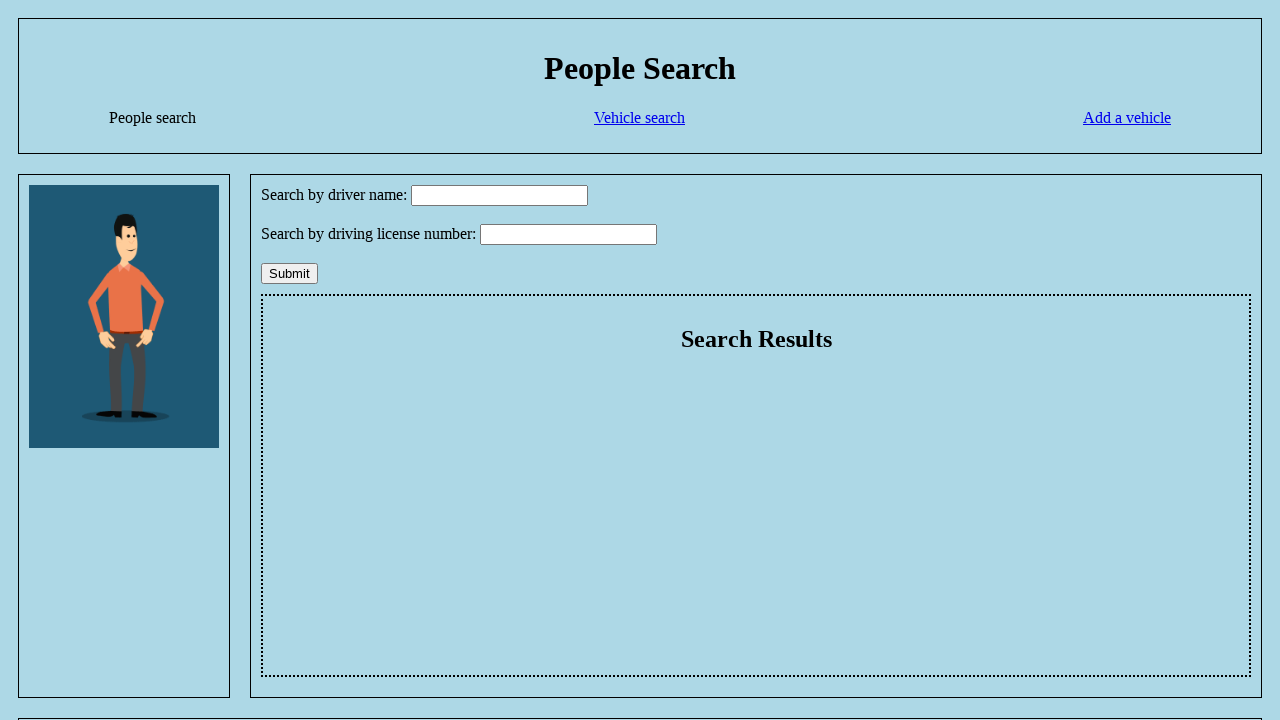

Navigated to People Search page
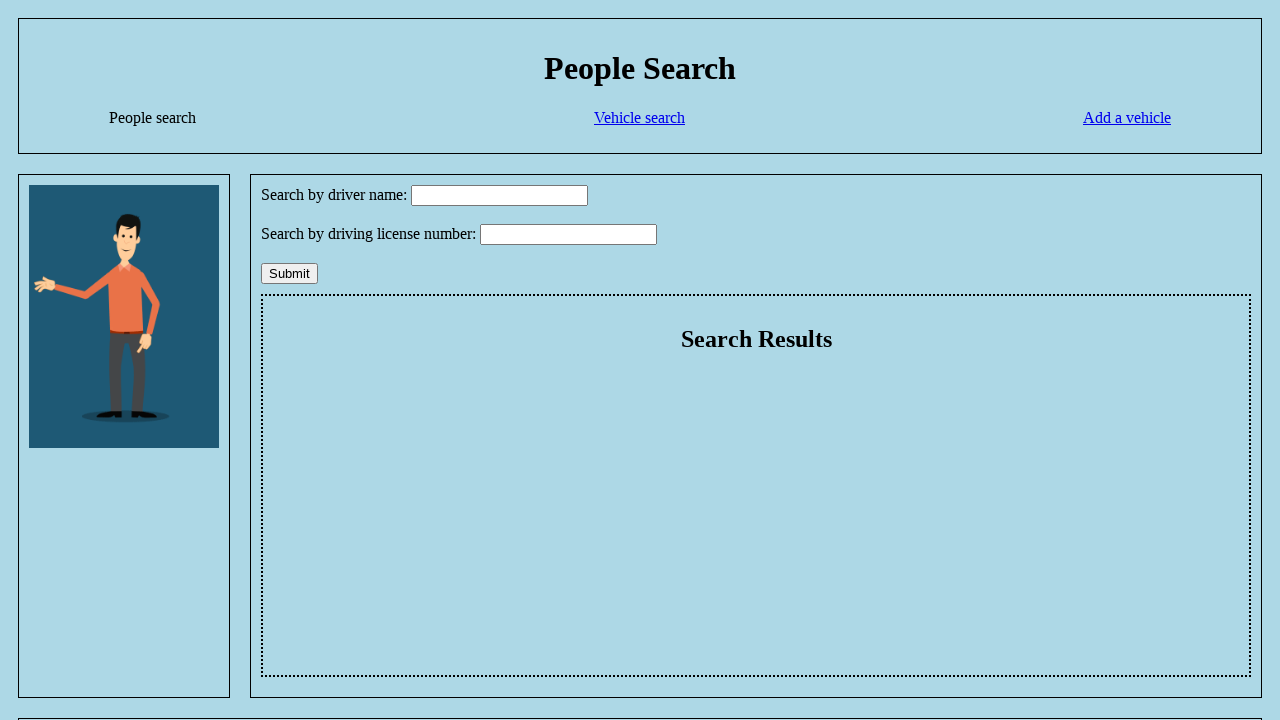

Located and counted header elements on the page
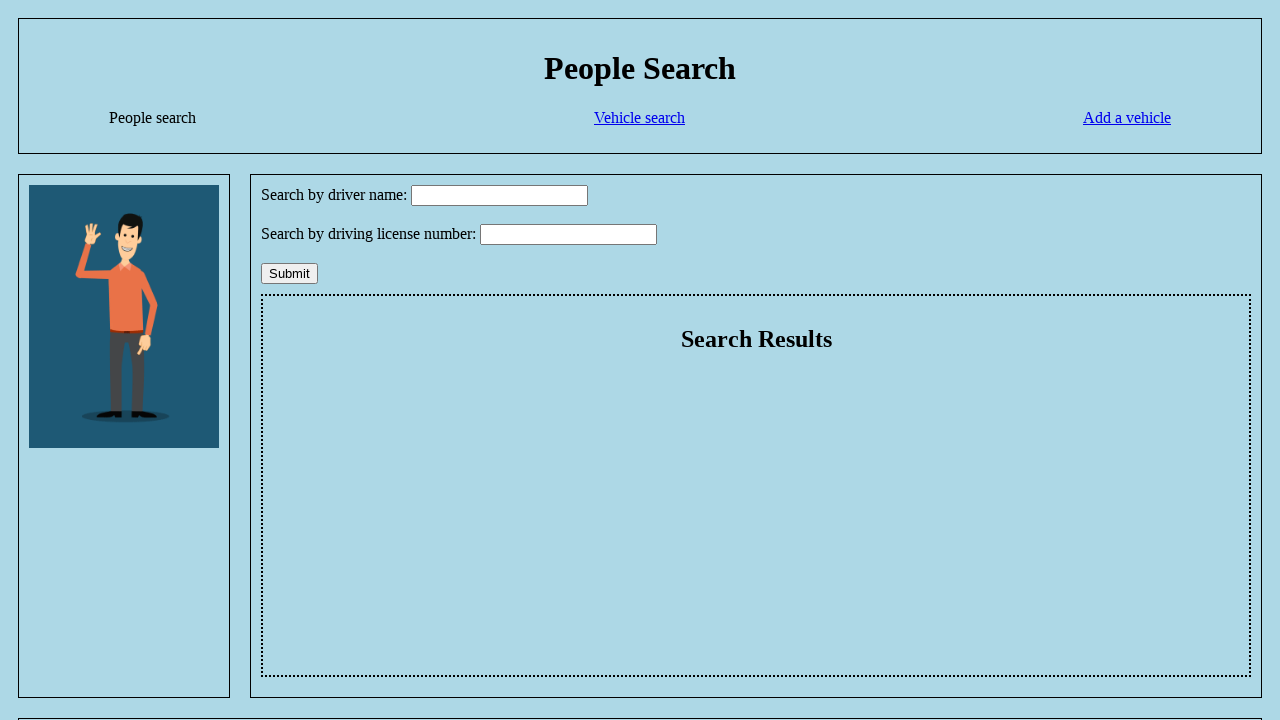

Assertion passed: at least one header element exists
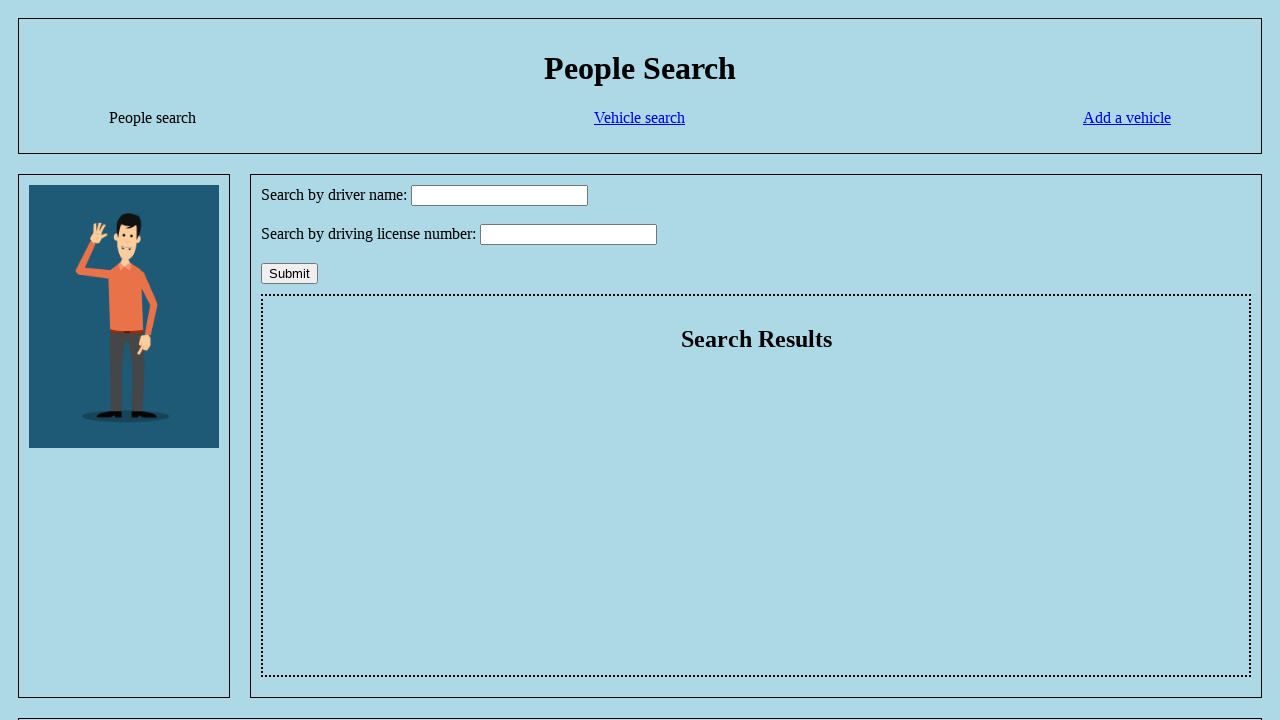

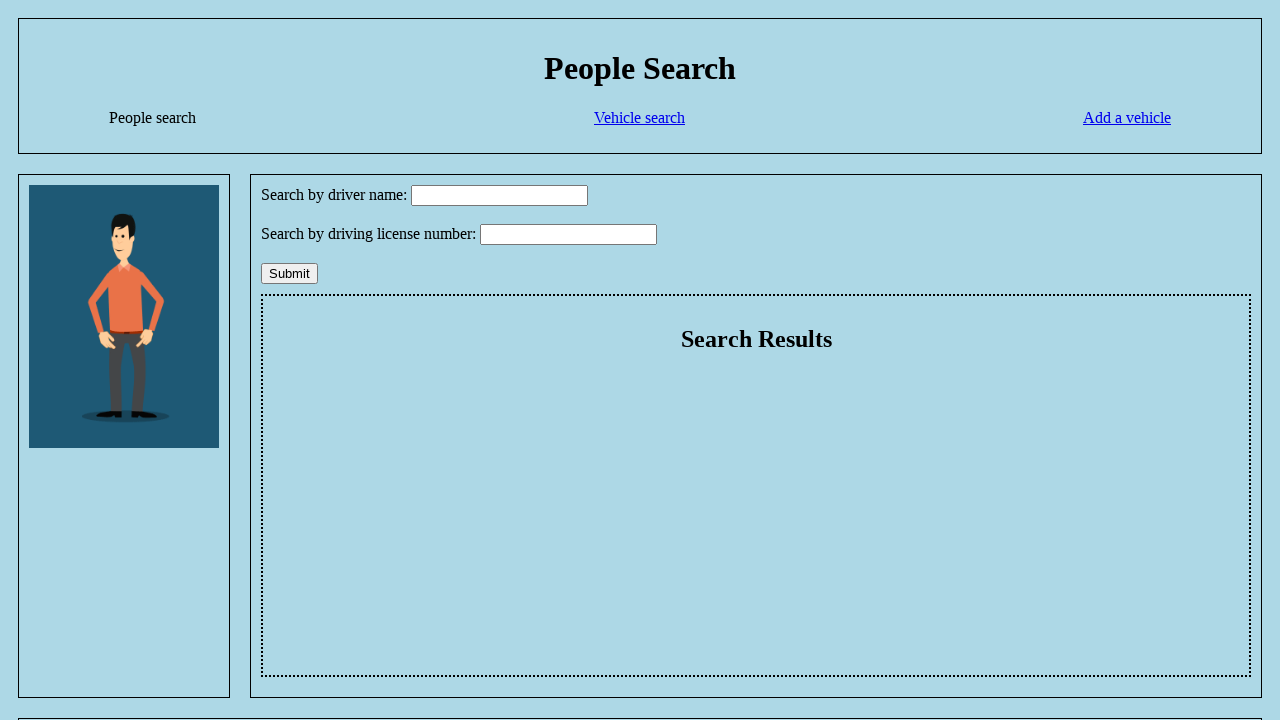